Tests the data update functionality by filling form fields and clicking the update button to verify the output displays entered data

Starting URL: https://osstep.github.io/assertion_tohavevalue

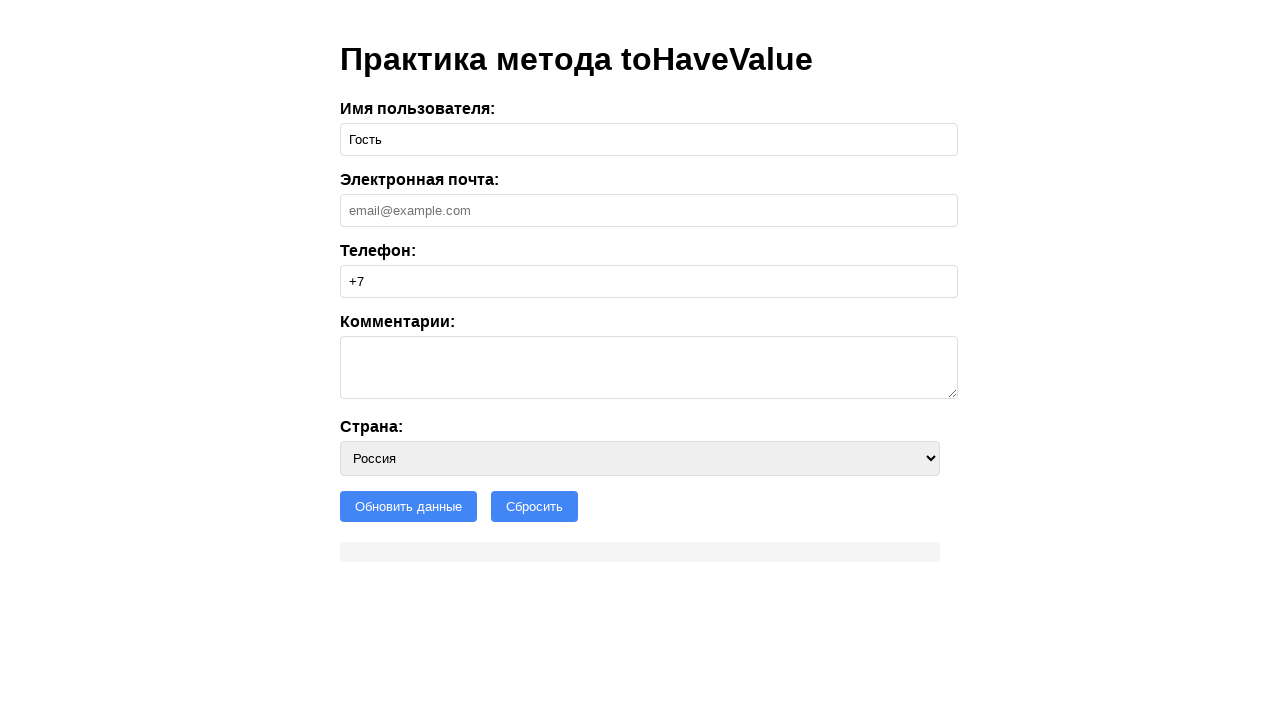

Filled username field with 'Мария' on internal:label="\u0418\u043c\u044f \u043f\u043e\u043b\u044c\u0437\u043e\u0432\u0
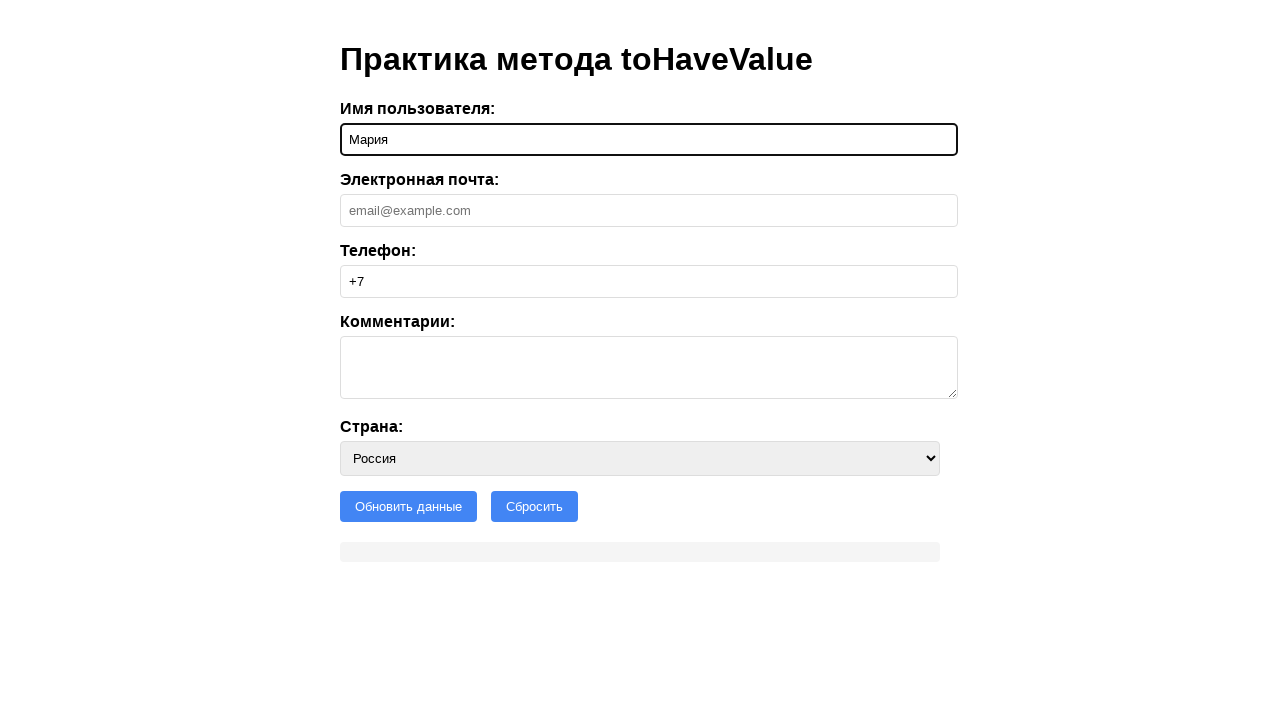

Filled email field with 'maria@mail.ru' on internal:label="\u042d\u043b\u0435\u043a\u0442\u0440\u043e\u043d\u043d\u0430\u04
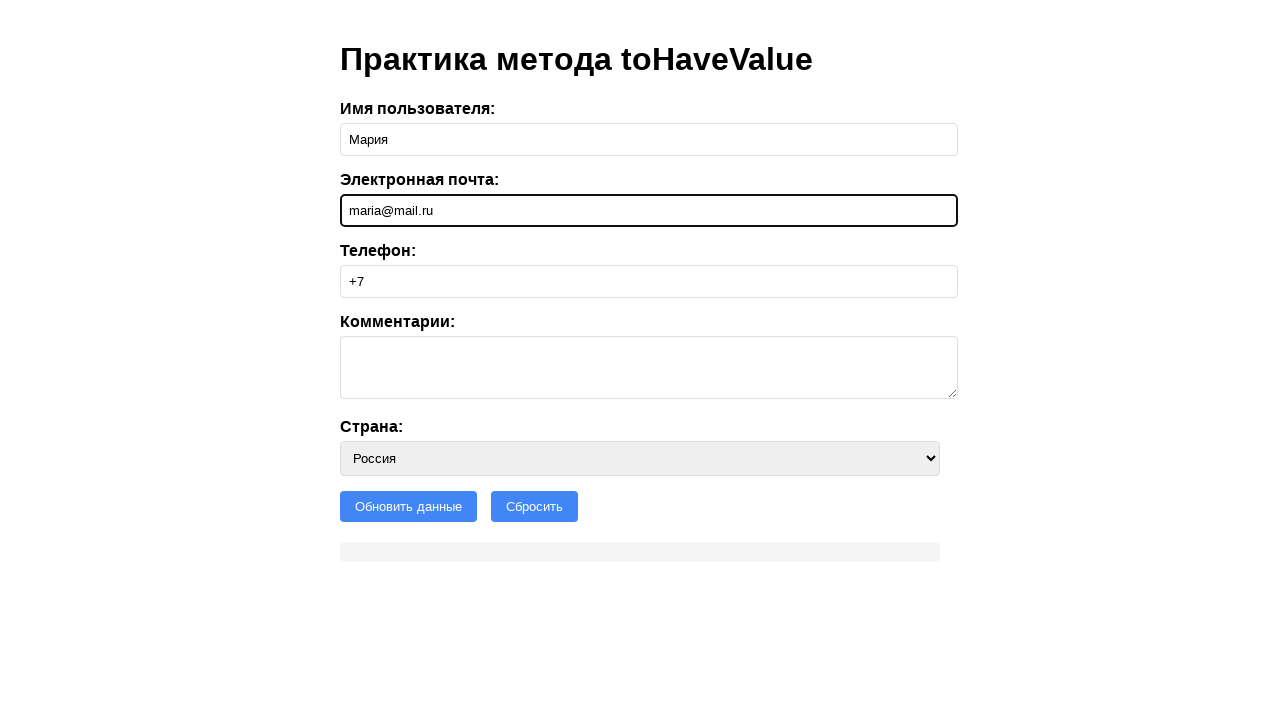

Filled comments field with 'Важный комментарий' on internal:label="\u041a\u043e\u043c\u043c\u0435\u043d\u0442\u0430\u0440\u0438\u04
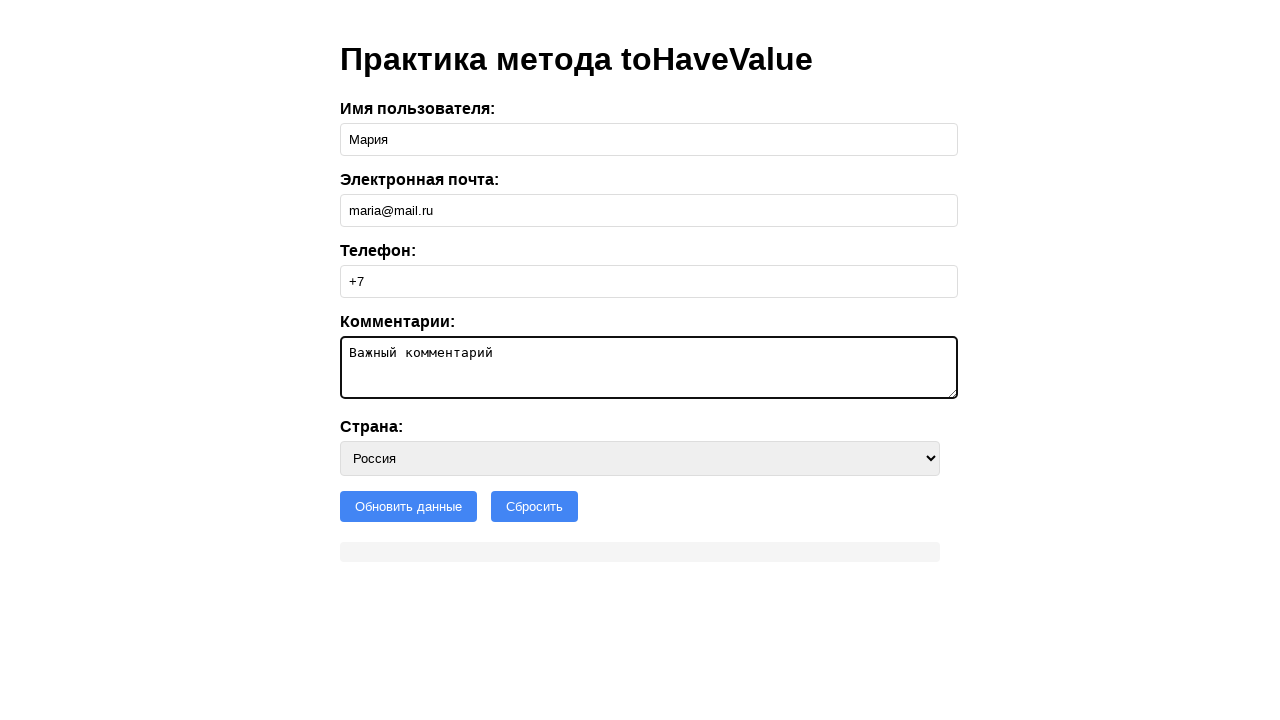

Clicked 'Обновить данные' button to update form data at (408, 506) on internal:role=button[name="Обновить данные"i]
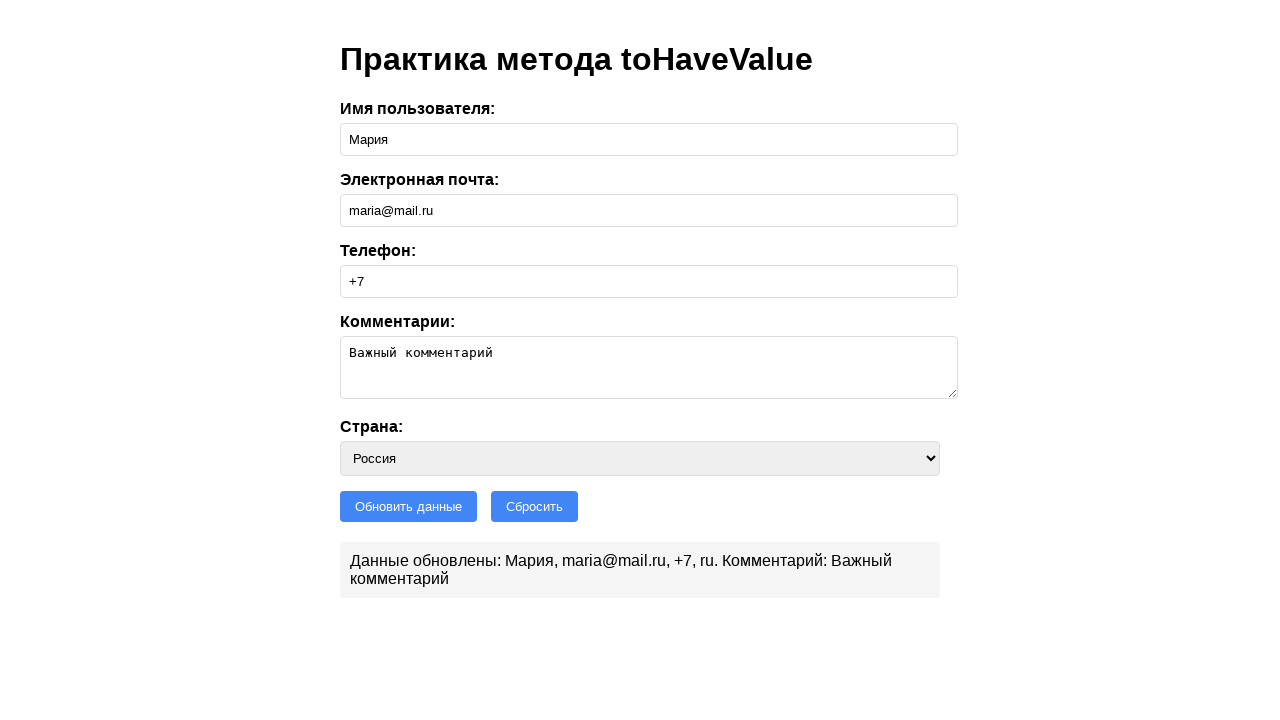

Retrieved output text content from #output element
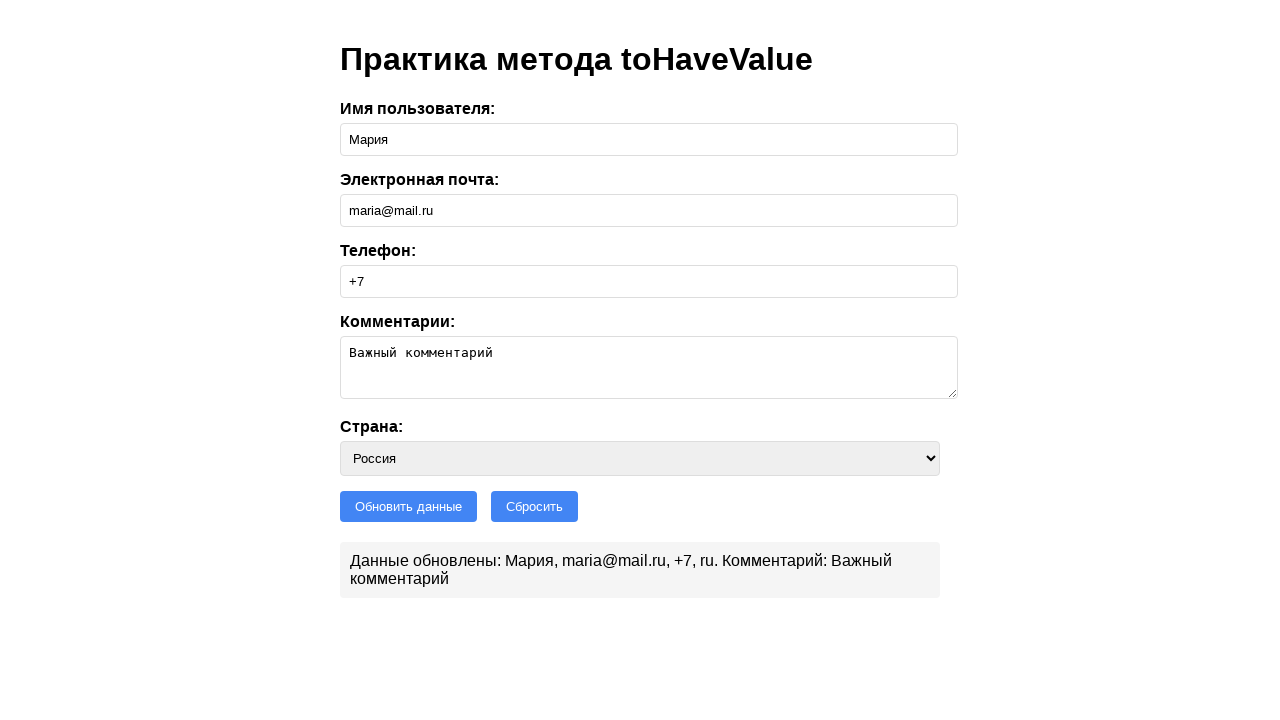

Verified username 'Мария' is present in output
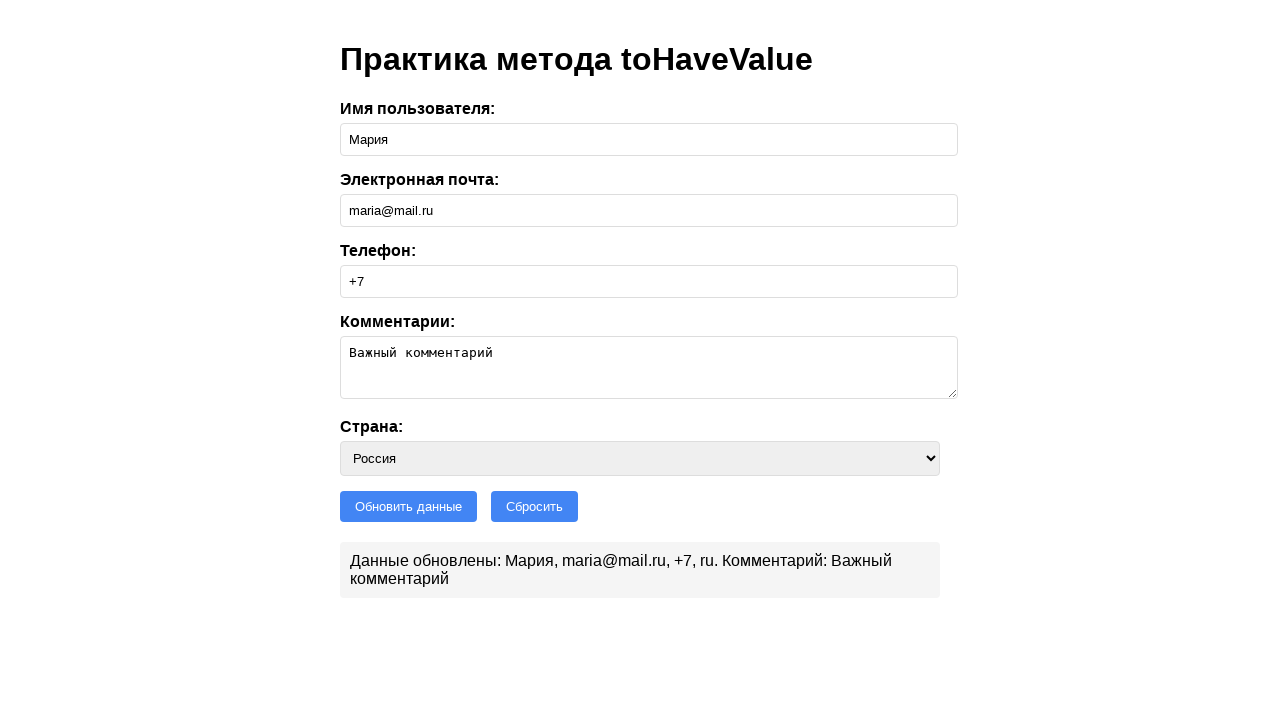

Verified email 'maria@mail.ru' is present in output
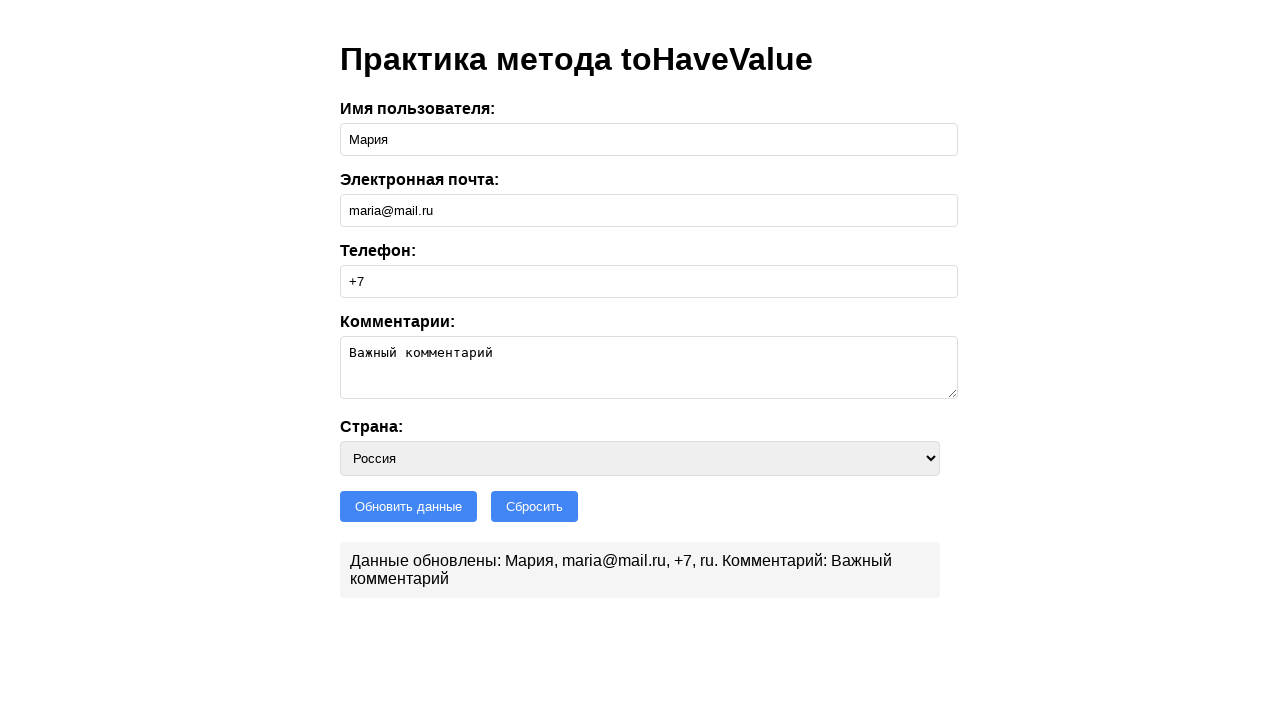

Verified comment 'Важный комментарий' is present in output
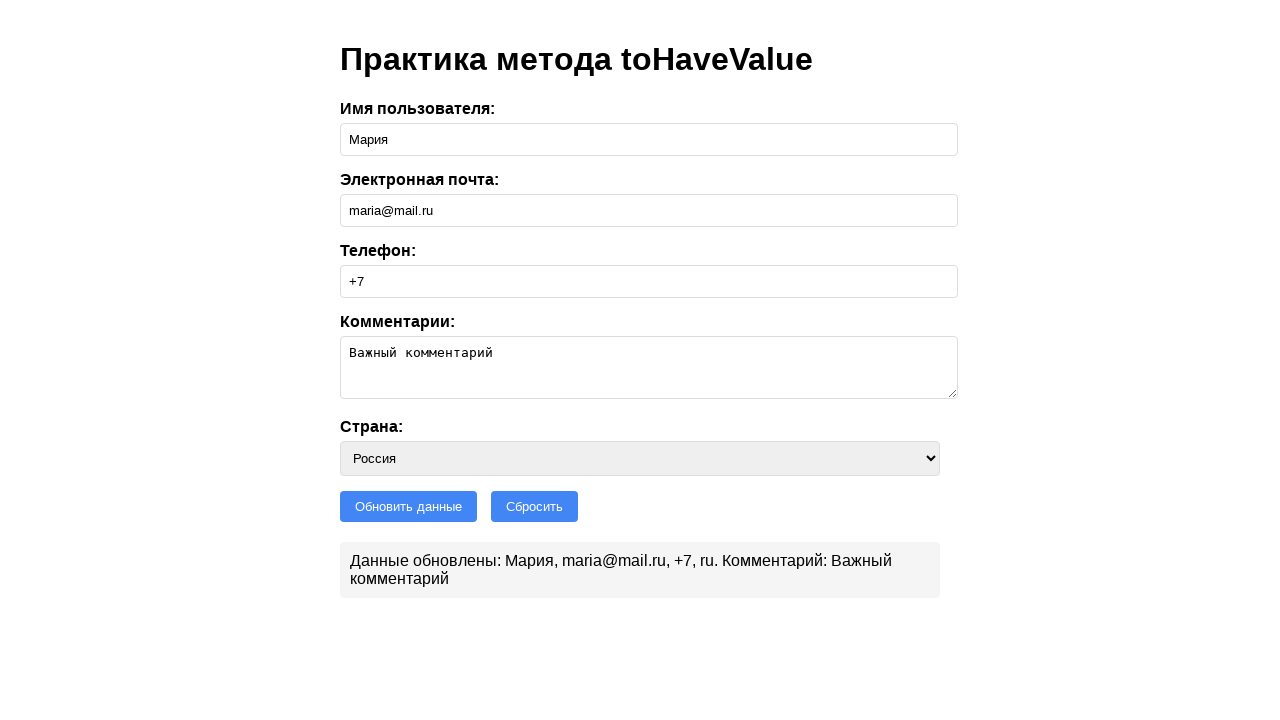

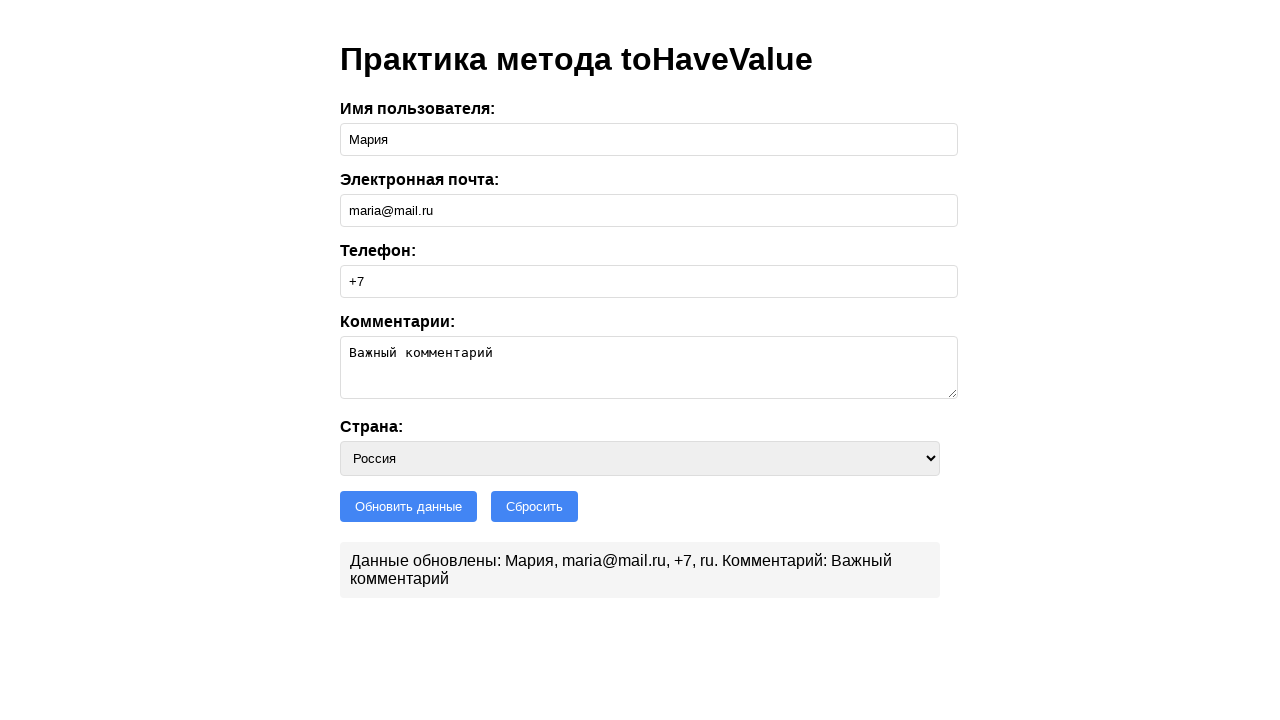